Tests clicking a button with a dynamic ID on a UI testing playground site. The test clicks the blue primary button 3 times to verify the button can be located regardless of its dynamic ID.

Starting URL: http://uitestingplayground.com/dynamicid

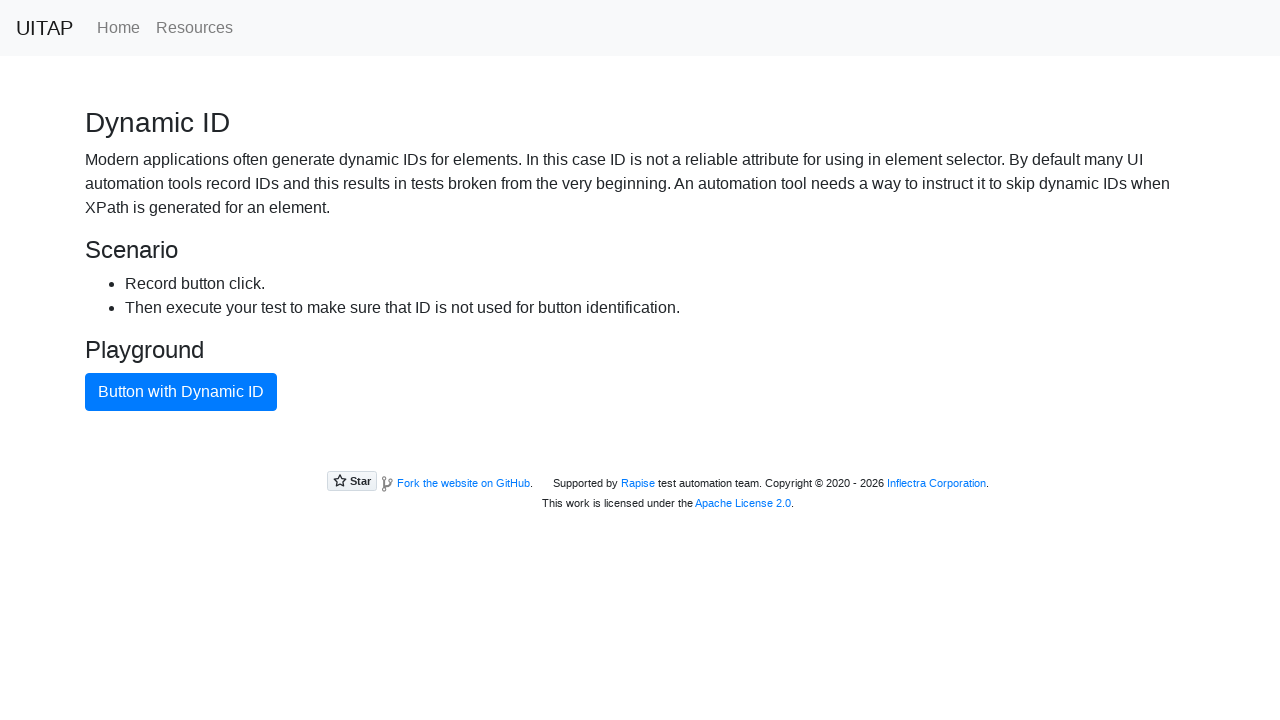

Clicked blue primary button (first iteration with dynamic ID) at (181, 392) on button.btn.btn-primary
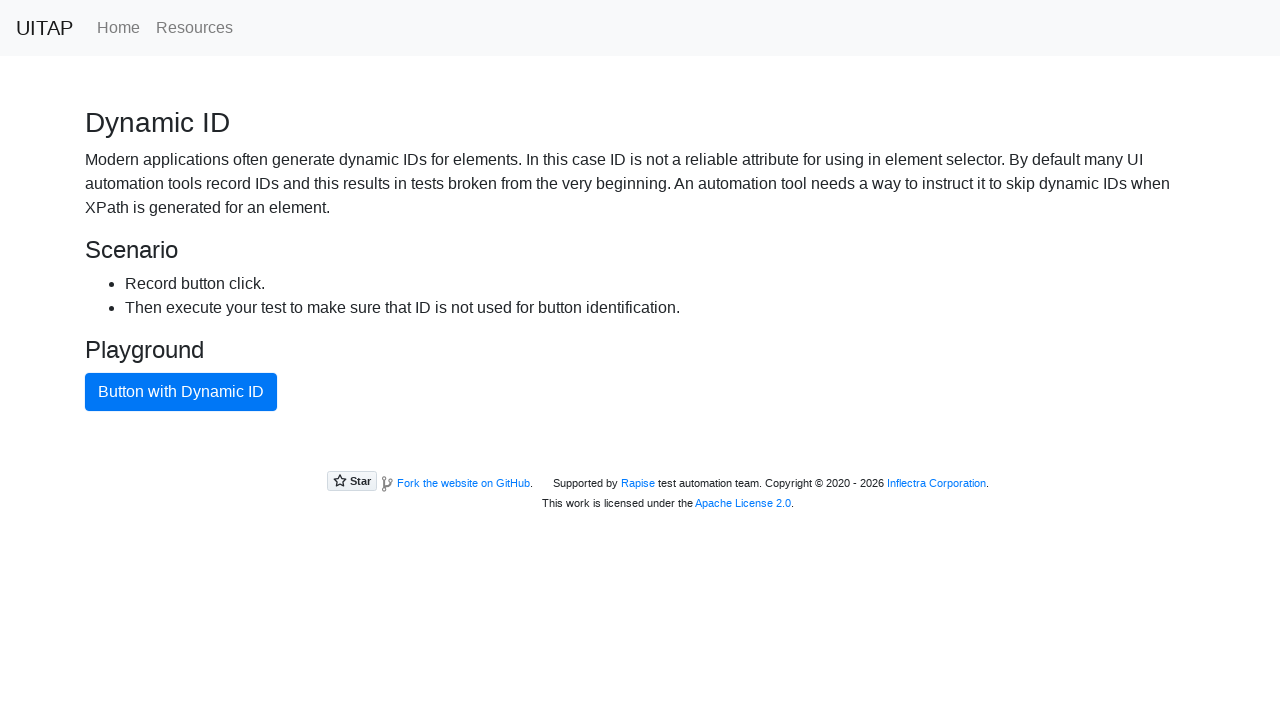

Navigated to dynamic ID test page for second iteration
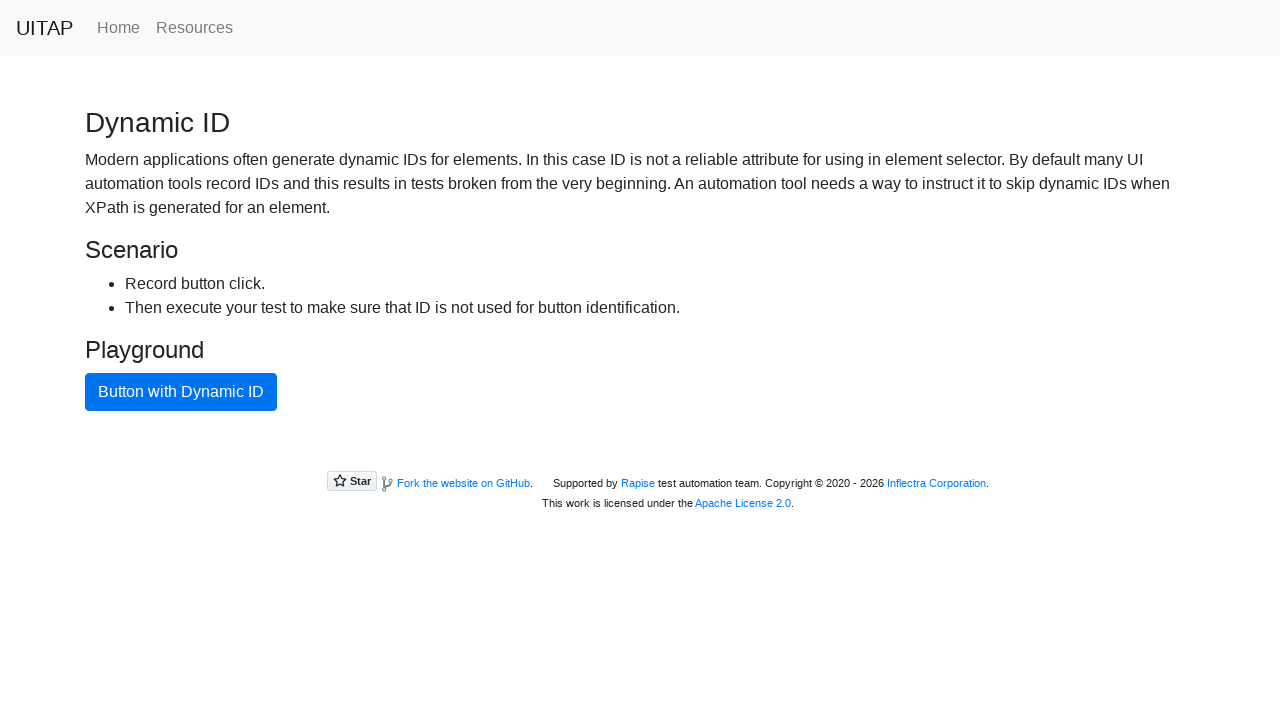

Clicked blue primary button (second iteration with dynamic ID) at (181, 392) on button.btn.btn-primary
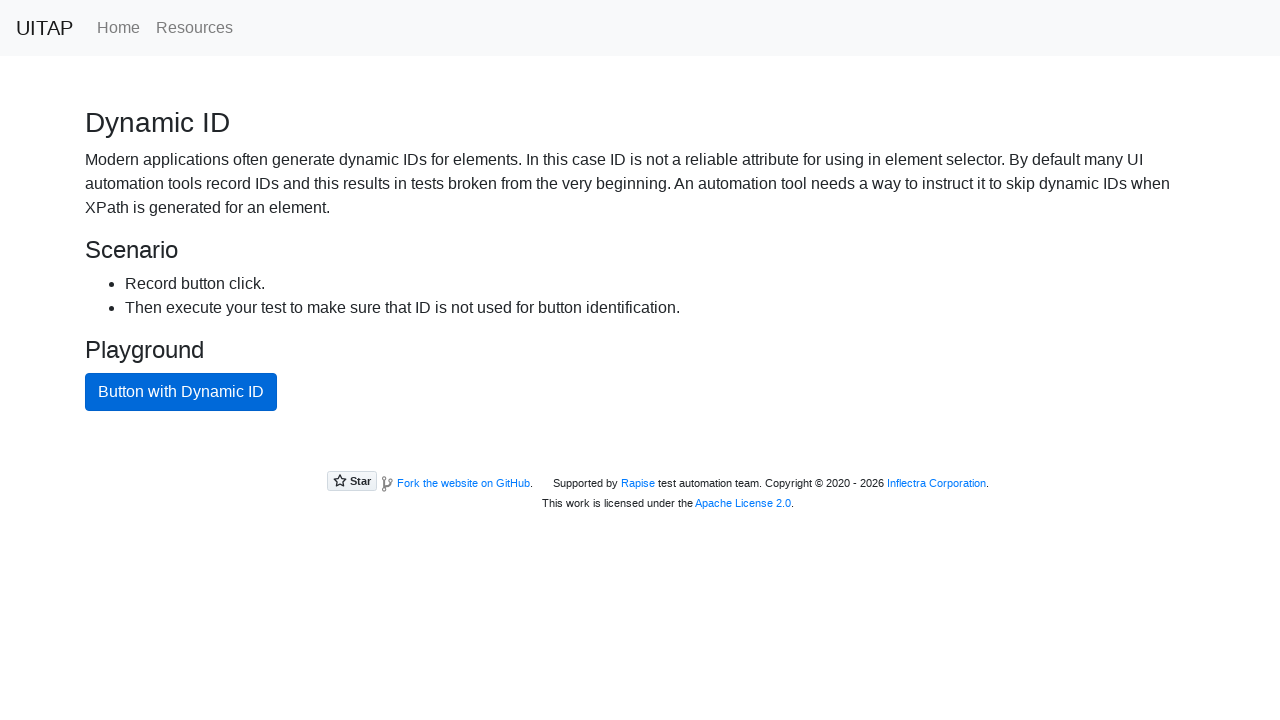

Navigated to dynamic ID test page for third iteration
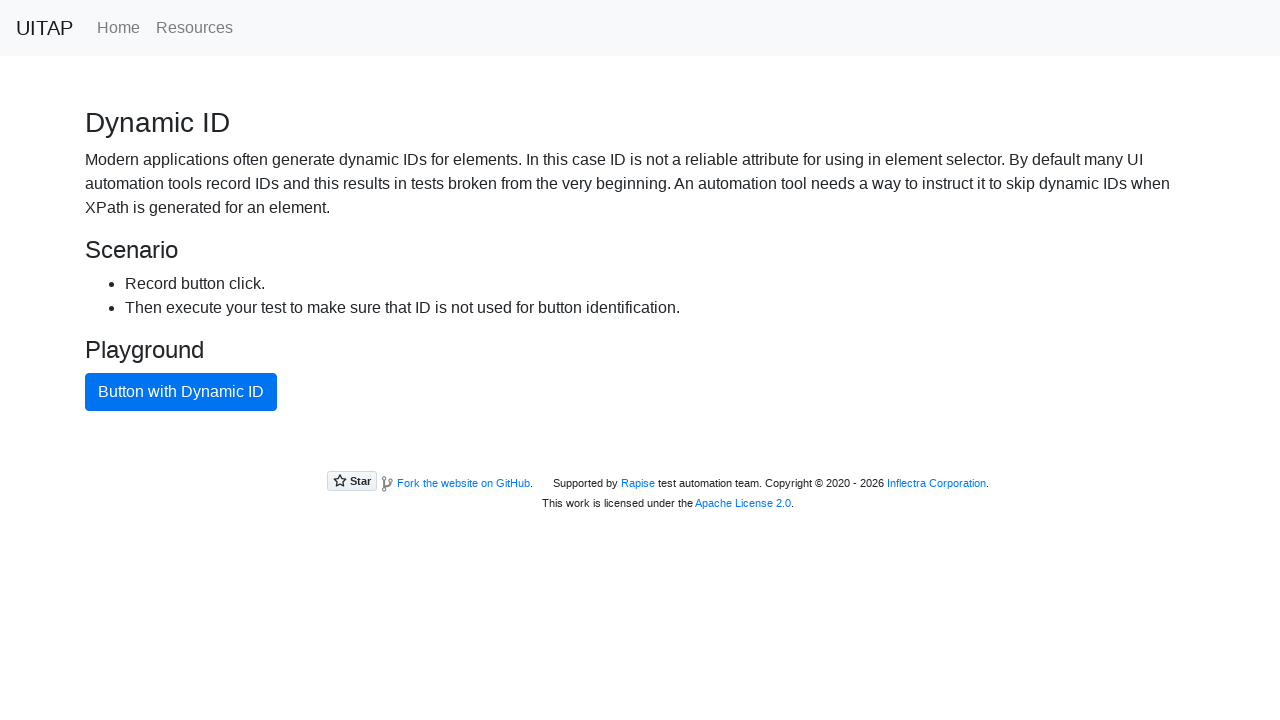

Clicked blue primary button (third iteration with dynamic ID) at (181, 392) on button.btn.btn-primary
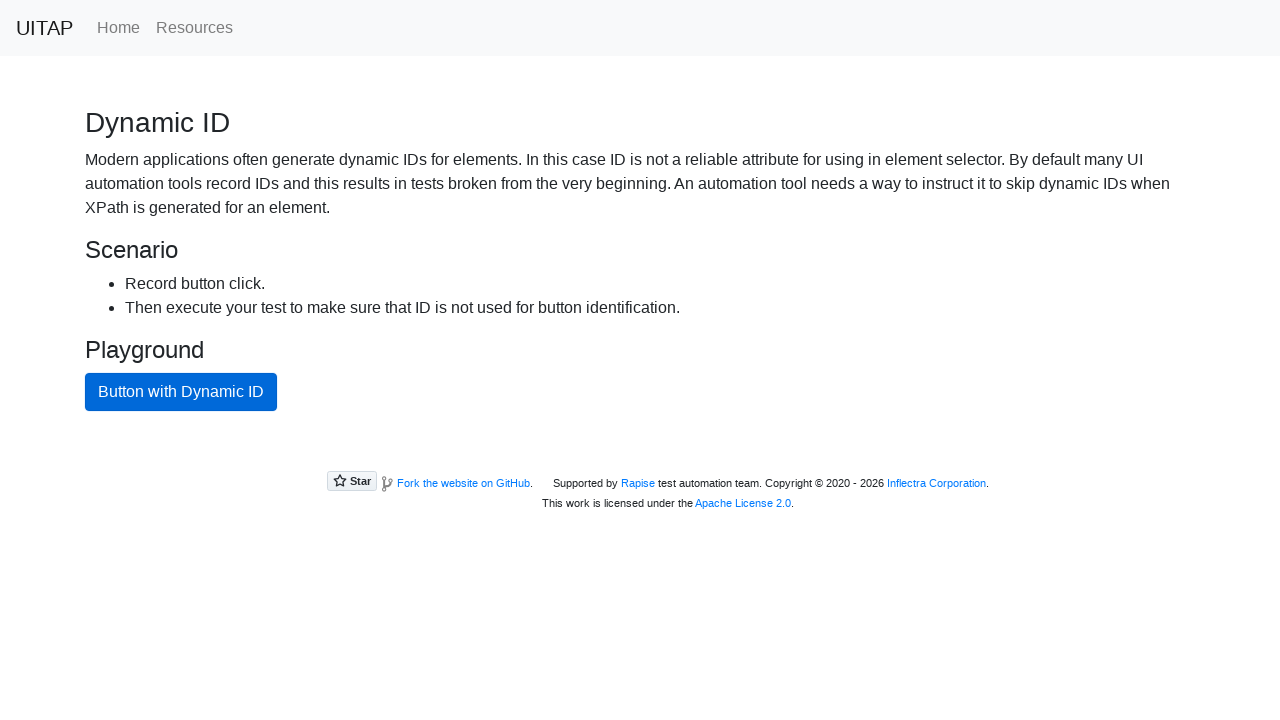

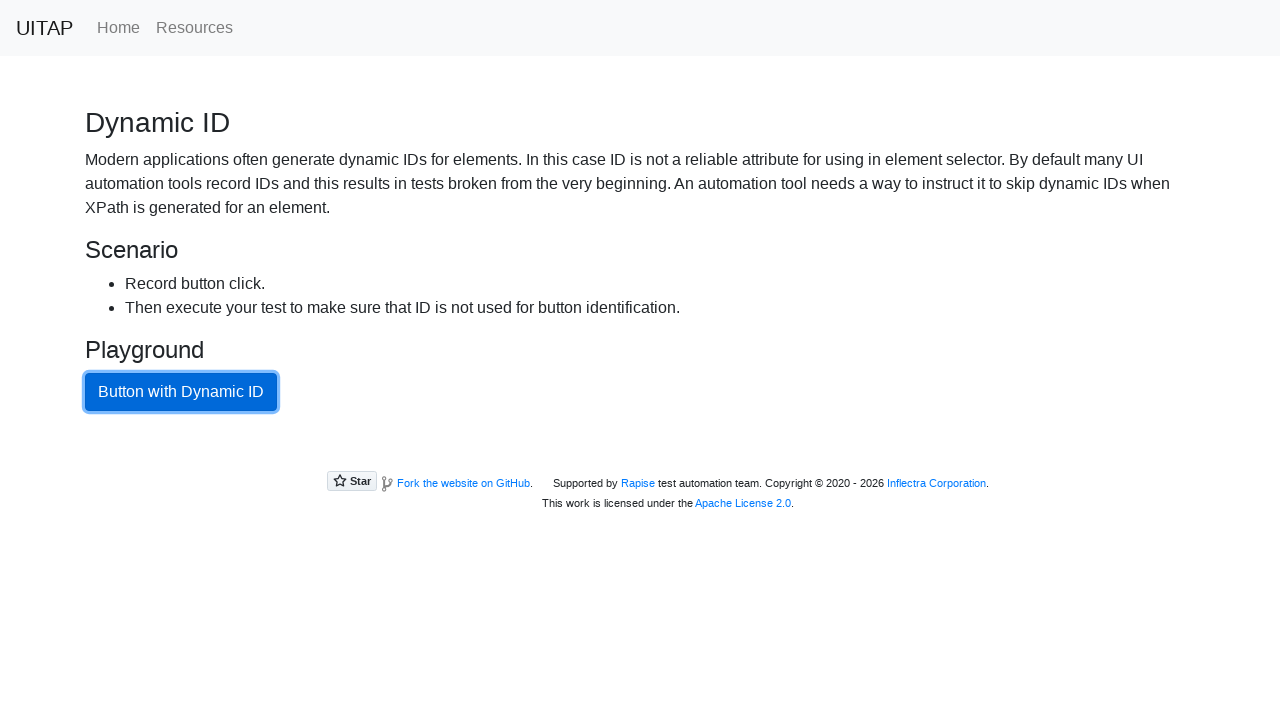